Navigates to the DemoQA website, scrolls to and clicks on Forms section, then navigates to Practice Form

Starting URL: https://demoqa.com/

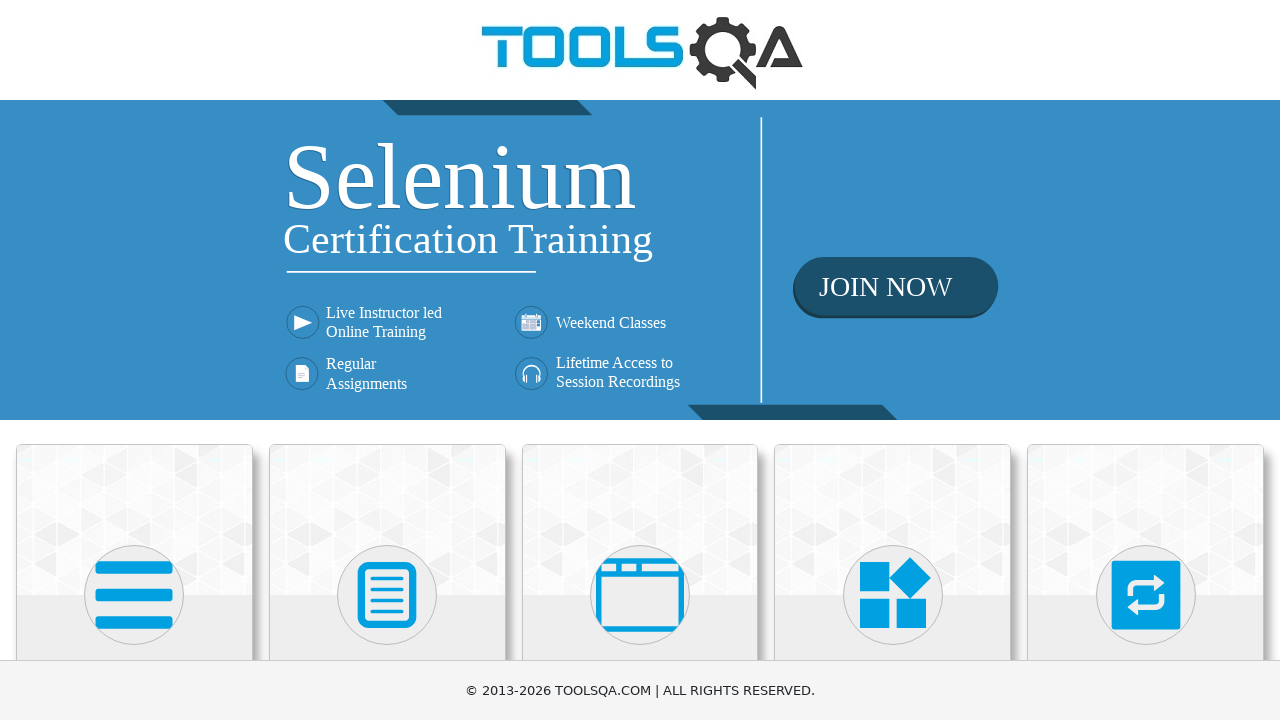

Scrolled Forms section into view
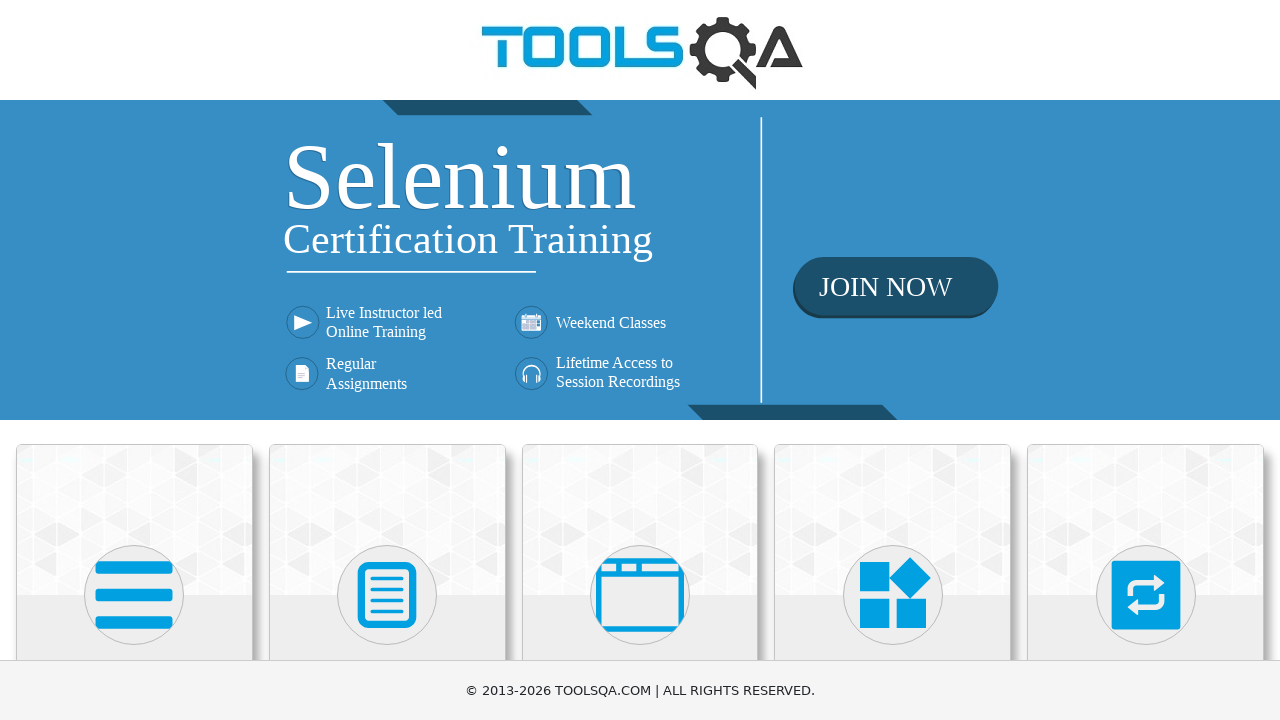

Clicked on Forms section at (387, 360) on xpath=//h5[text()='Forms']
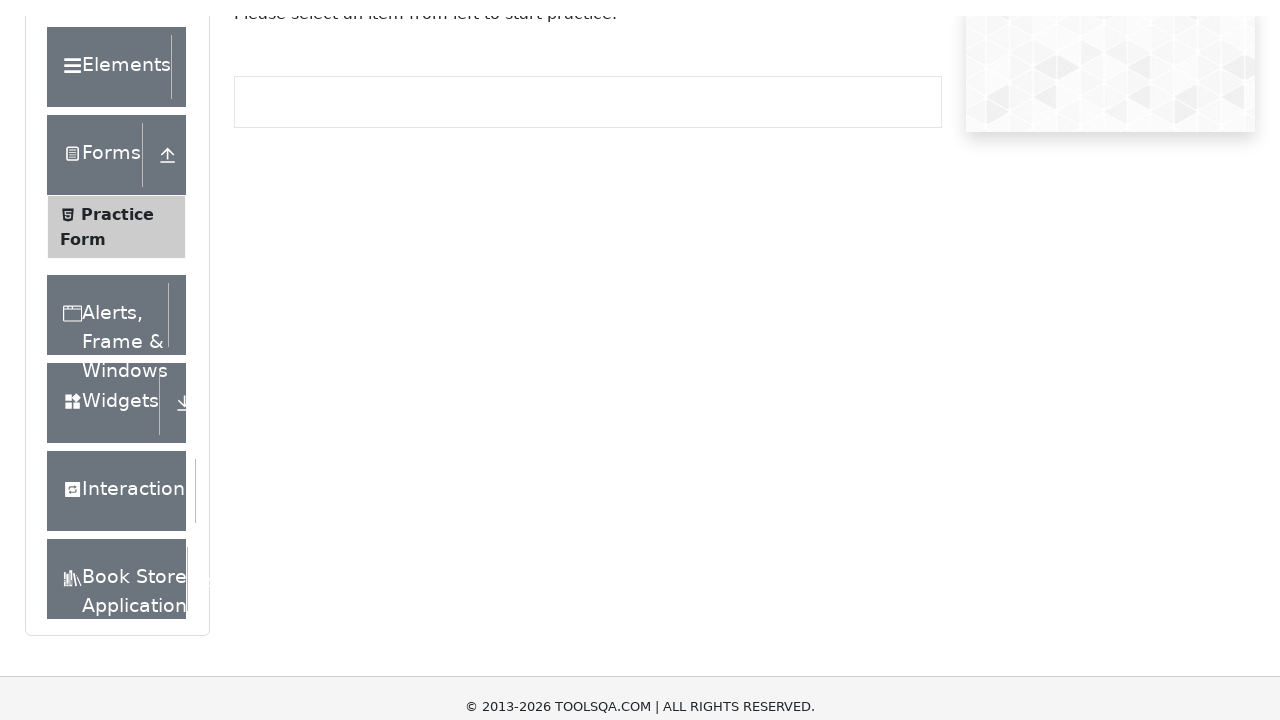

Waited 2 seconds for page to load
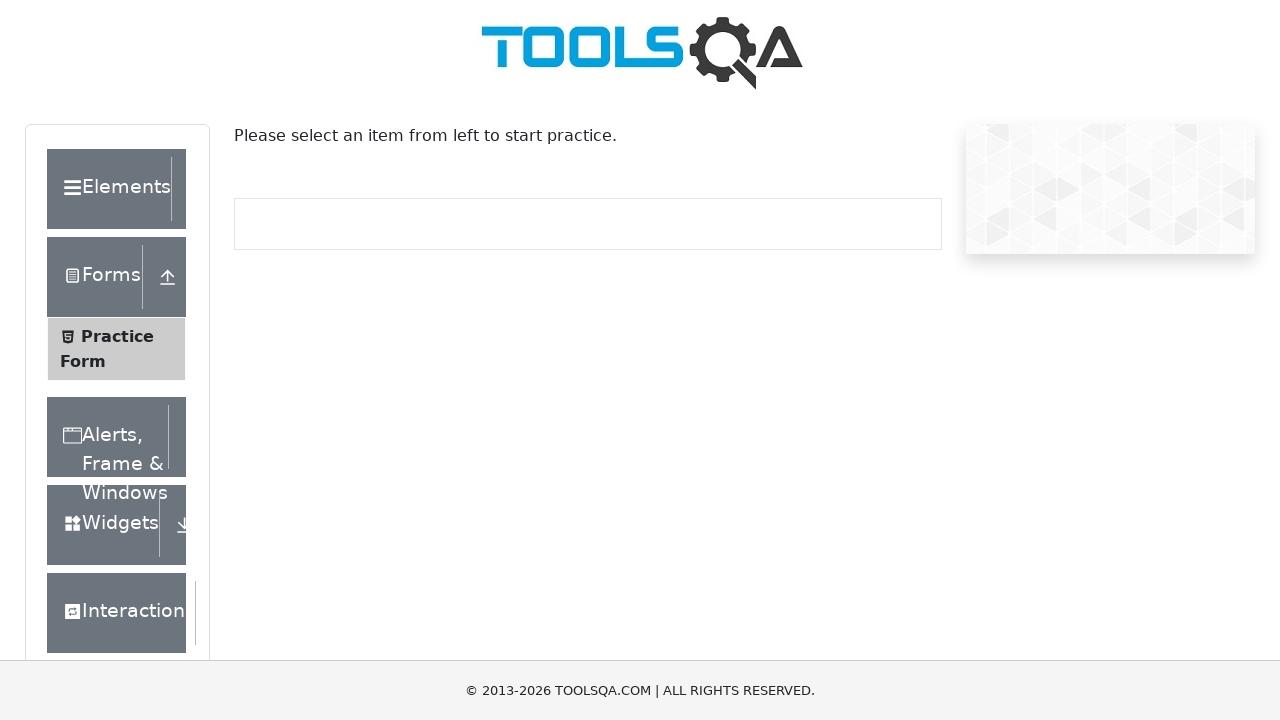

Scrolled Widgets section into view
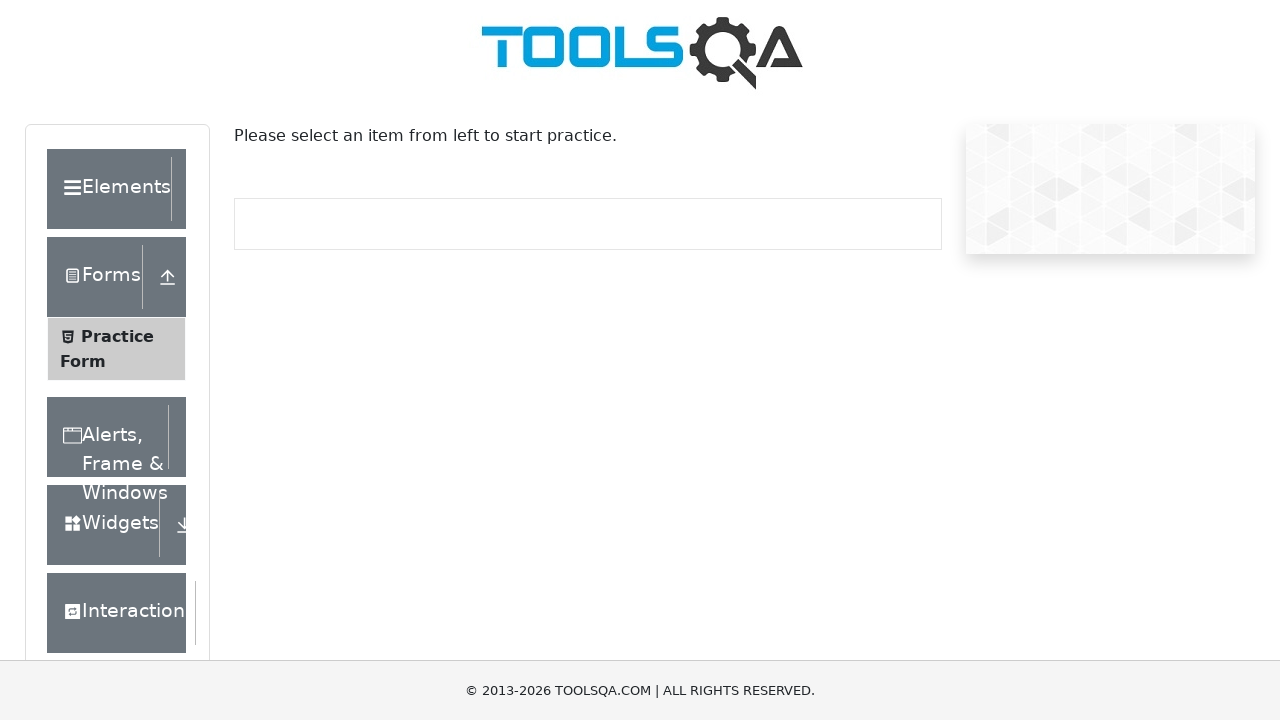

Waited 2 seconds for Practice Form to be ready
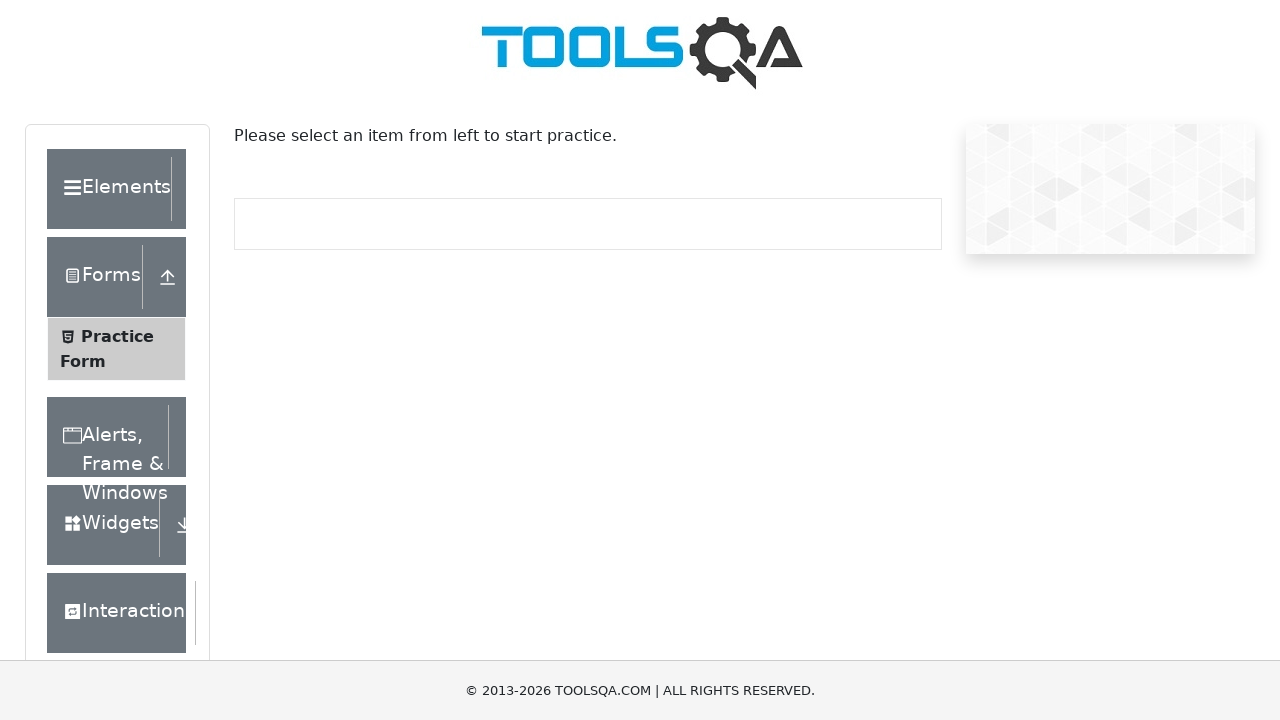

Clicked on Practice Form link at (117, 336) on xpath=//span[text()='Practice Form']
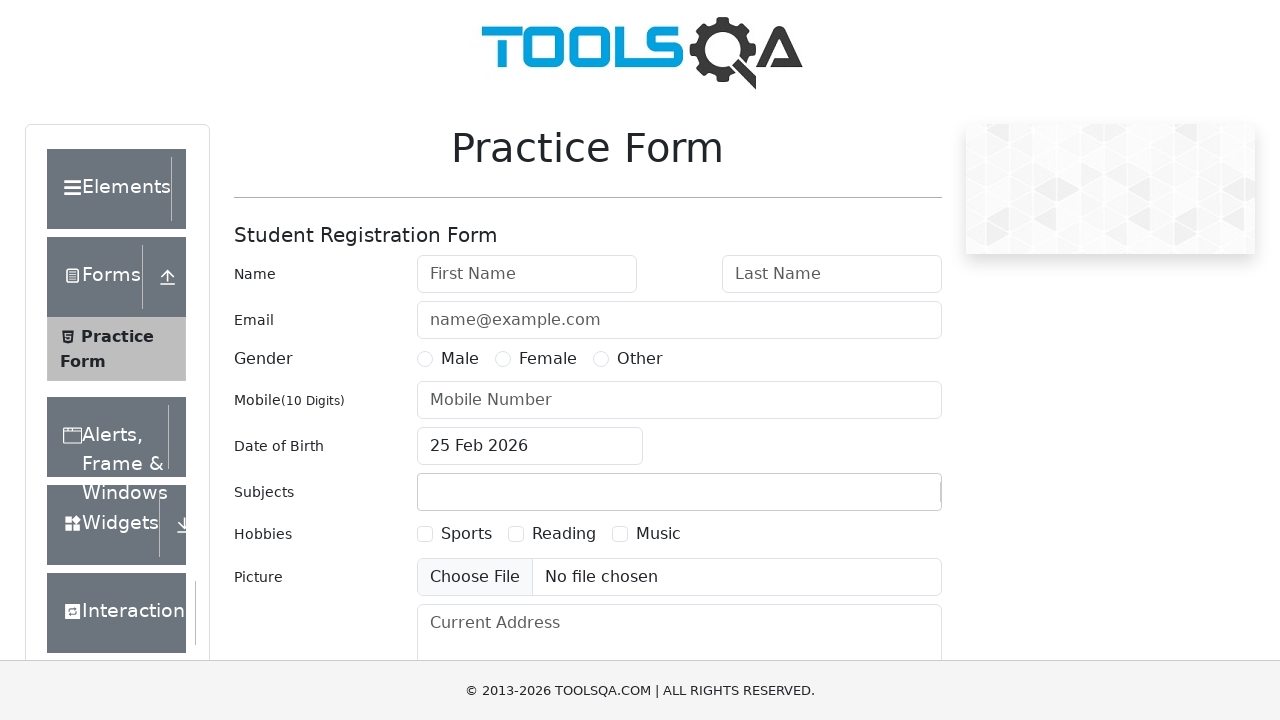

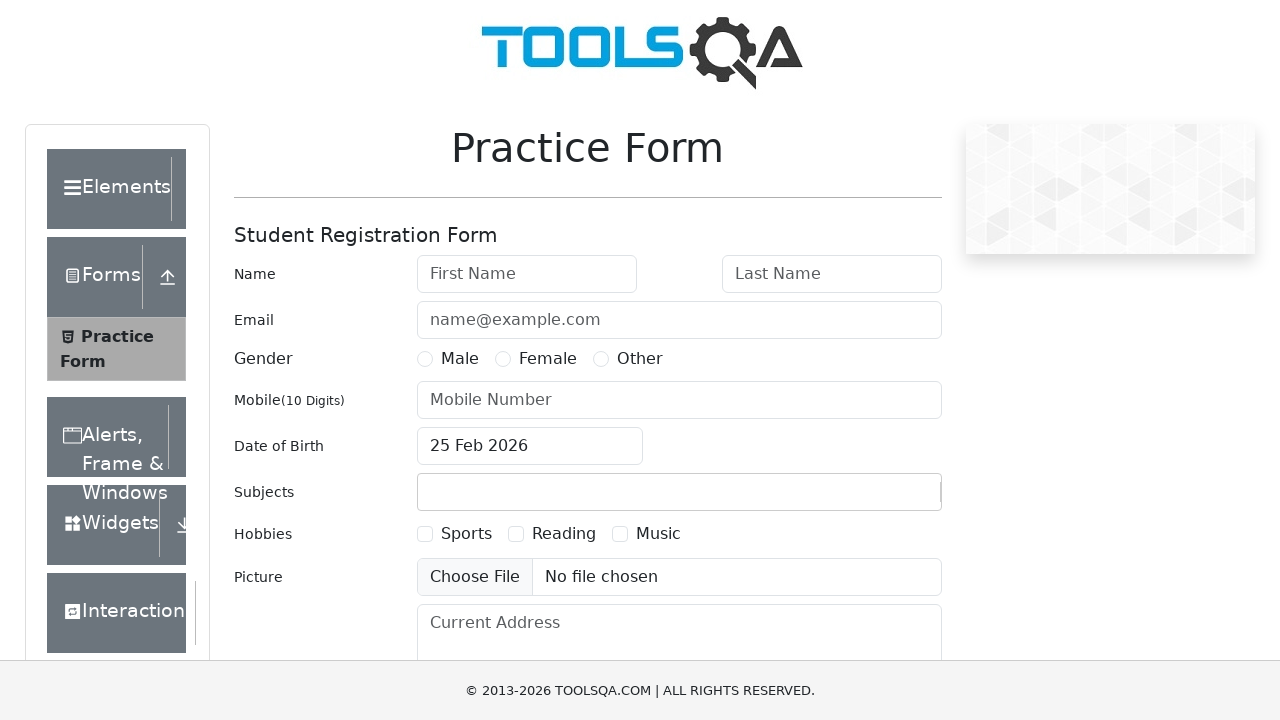